Tests mouse interaction operations on a demo site by hovering over main menu items and performing a right-click context menu action on a menu element.

Starting URL: https://www.globalsqa.com/demo-site/

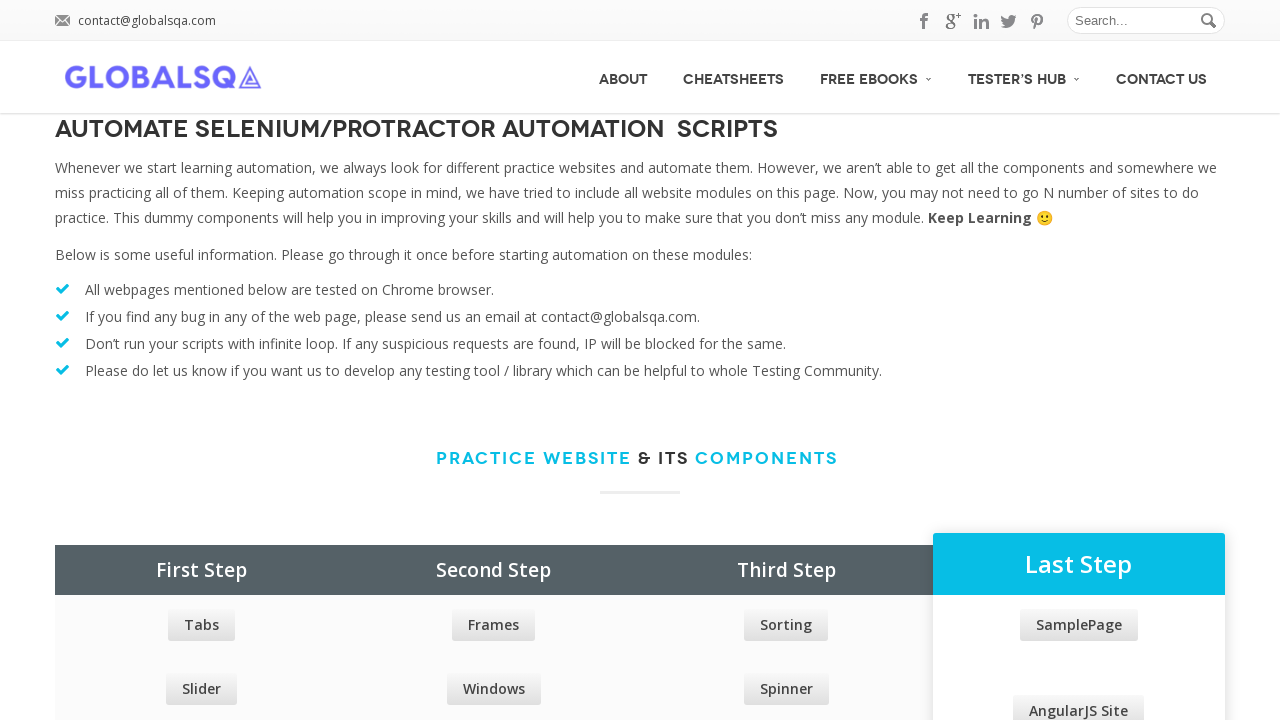

Main menu loaded
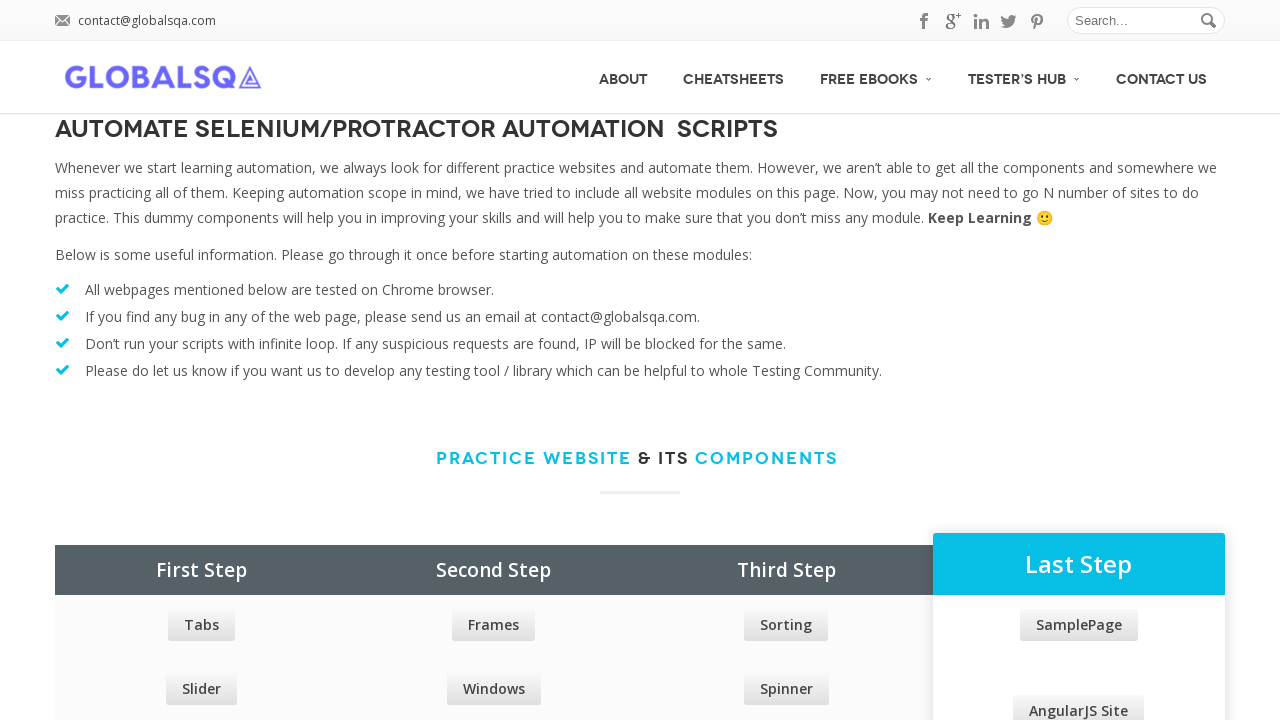

Main Menu option count: 5
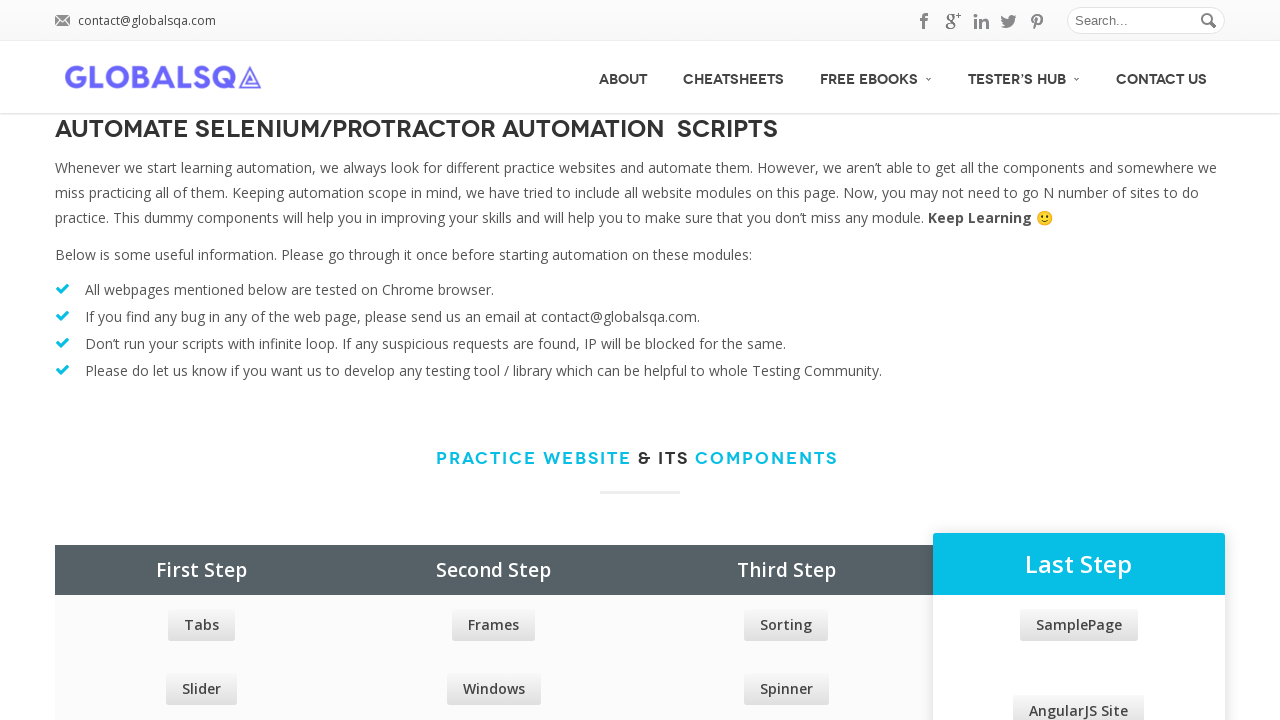

Hovered over main menu item 0 at (623, 77) on xpath=//div[@id='menu']/ul/li/a >> nth=0
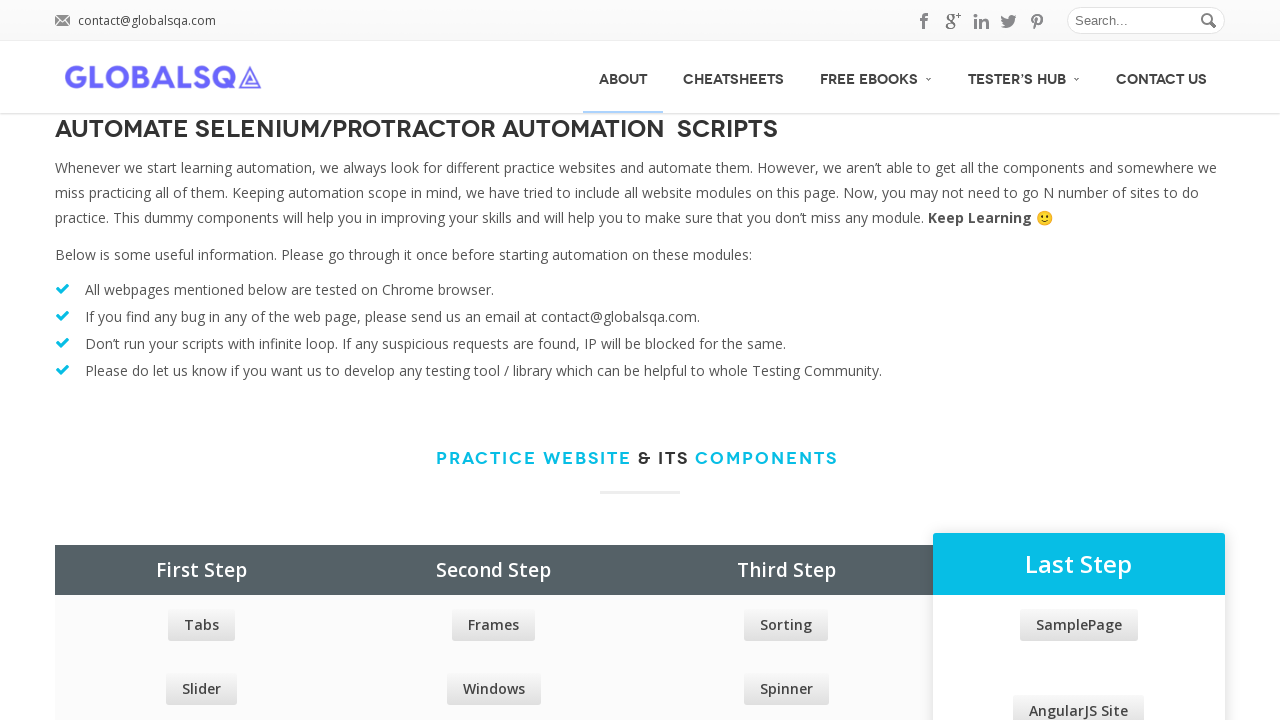

Waited 1000ms after hovering over menu item 0
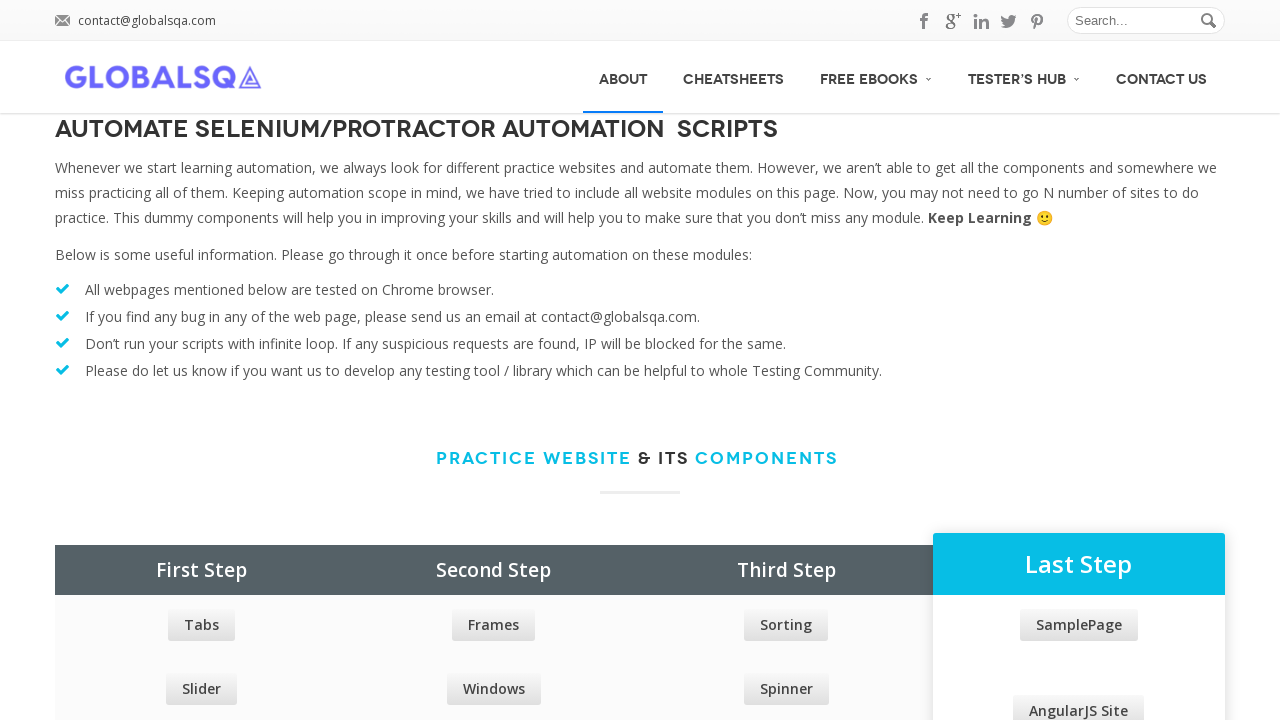

Hovered over main menu item 1 at (734, 77) on xpath=//div[@id='menu']/ul/li/a >> nth=1
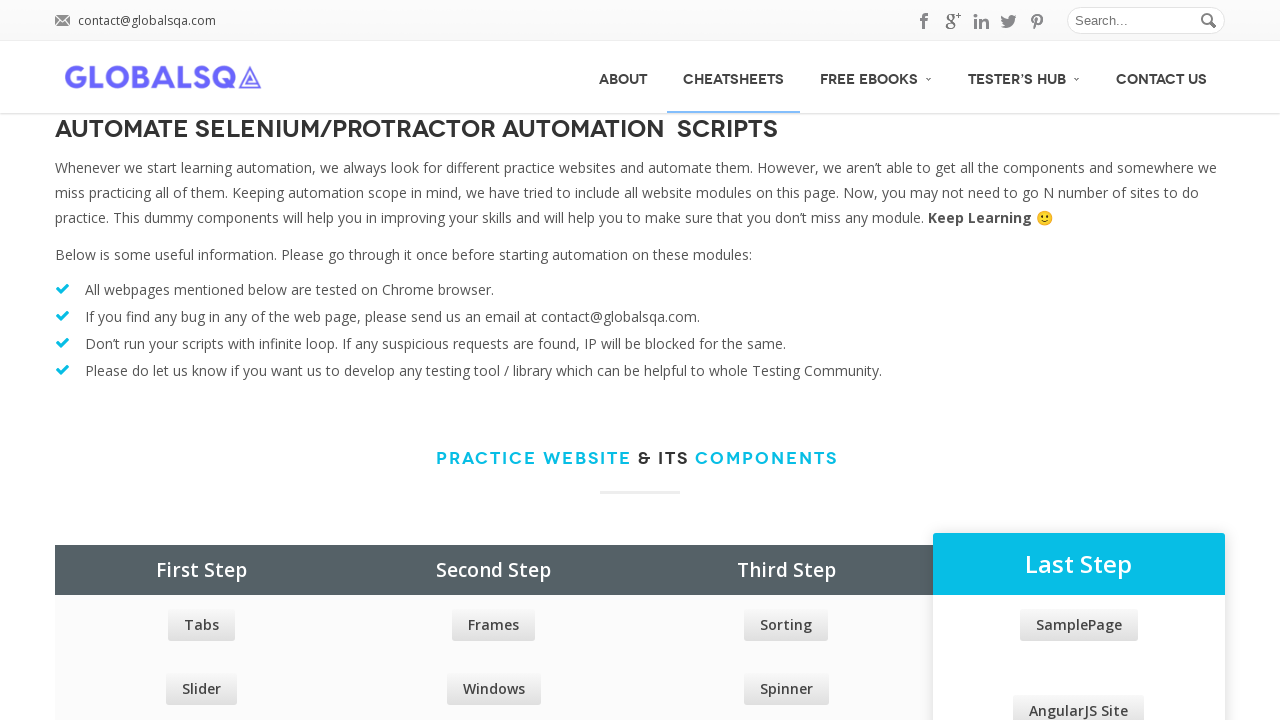

Waited 1000ms after hovering over menu item 1
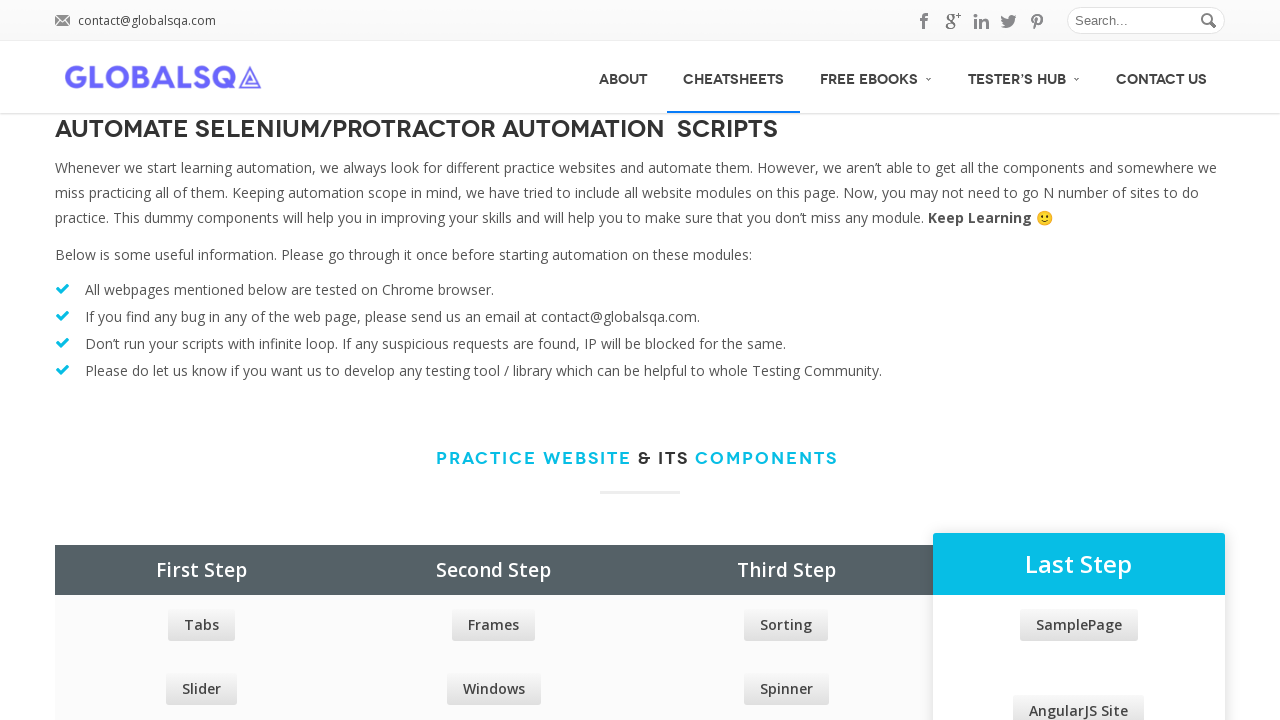

Hovered over main menu item 2 at (876, 76) on xpath=//div[@id='menu']/ul/li/a >> nth=2
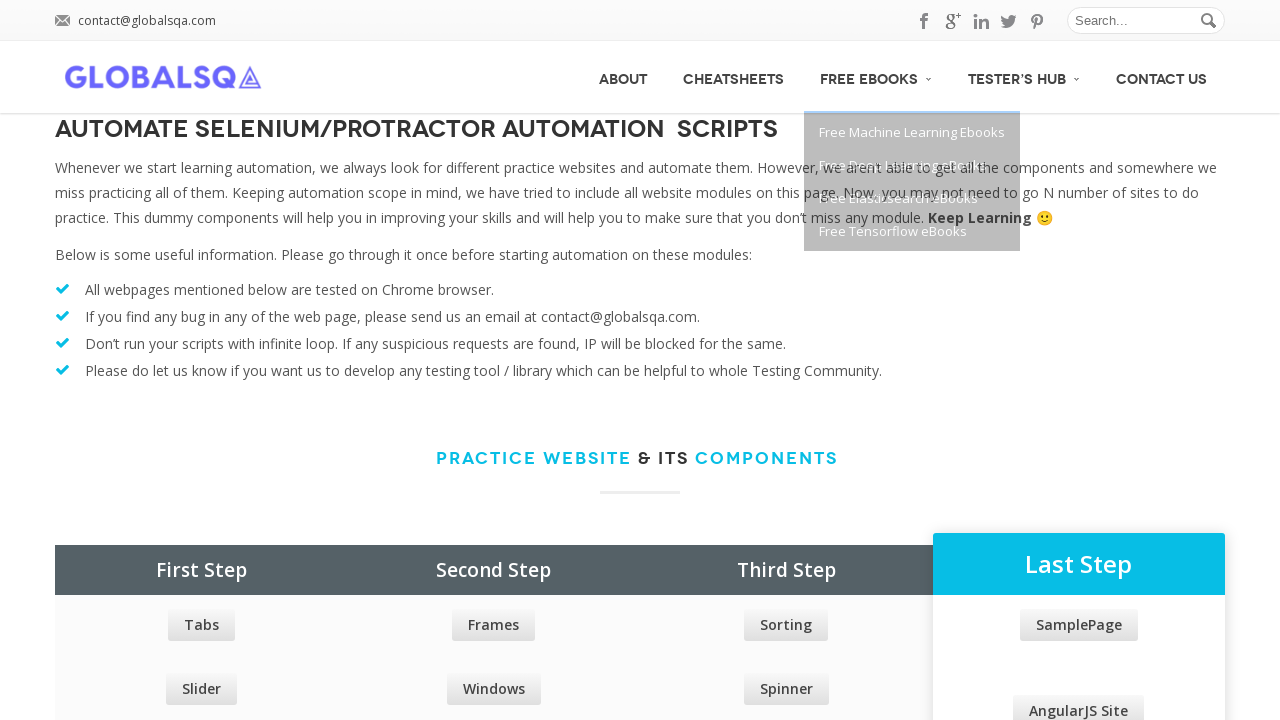

Waited 1000ms after hovering over menu item 2
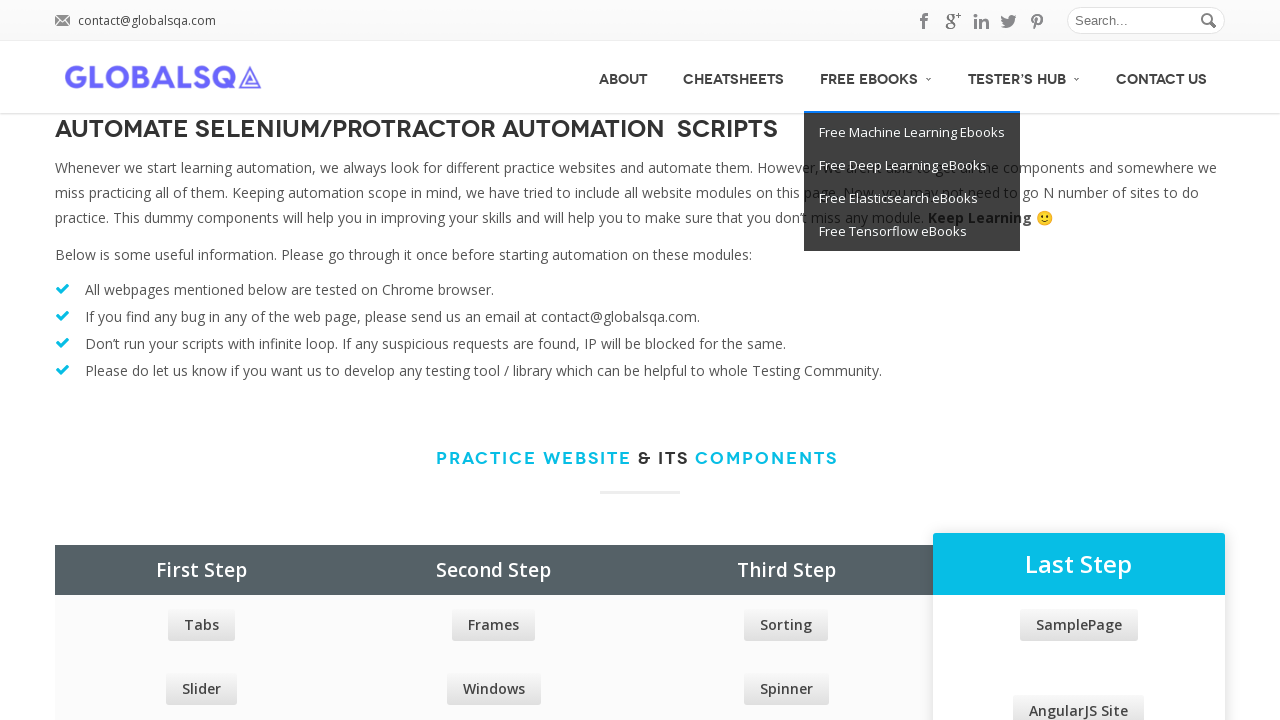

Hovered over main menu item 3 at (1024, 76) on xpath=//div[@id='menu']/ul/li/a >> nth=3
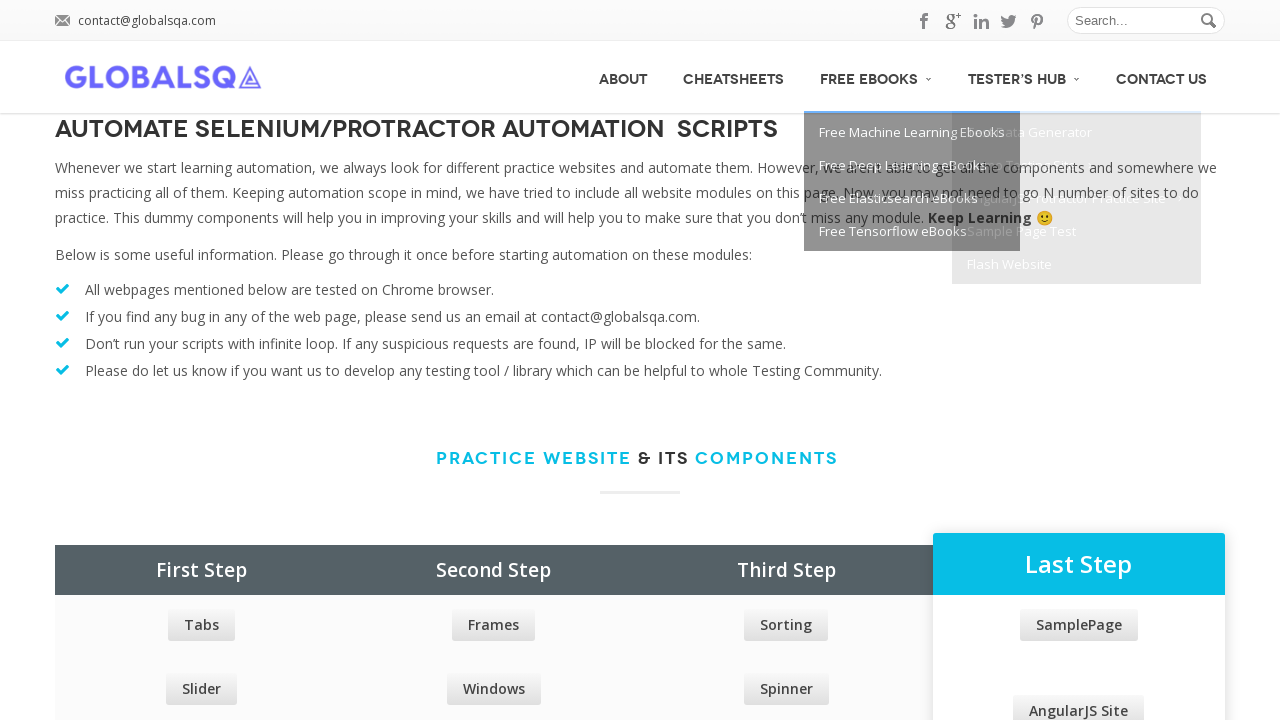

Waited 1000ms after hovering over menu item 3
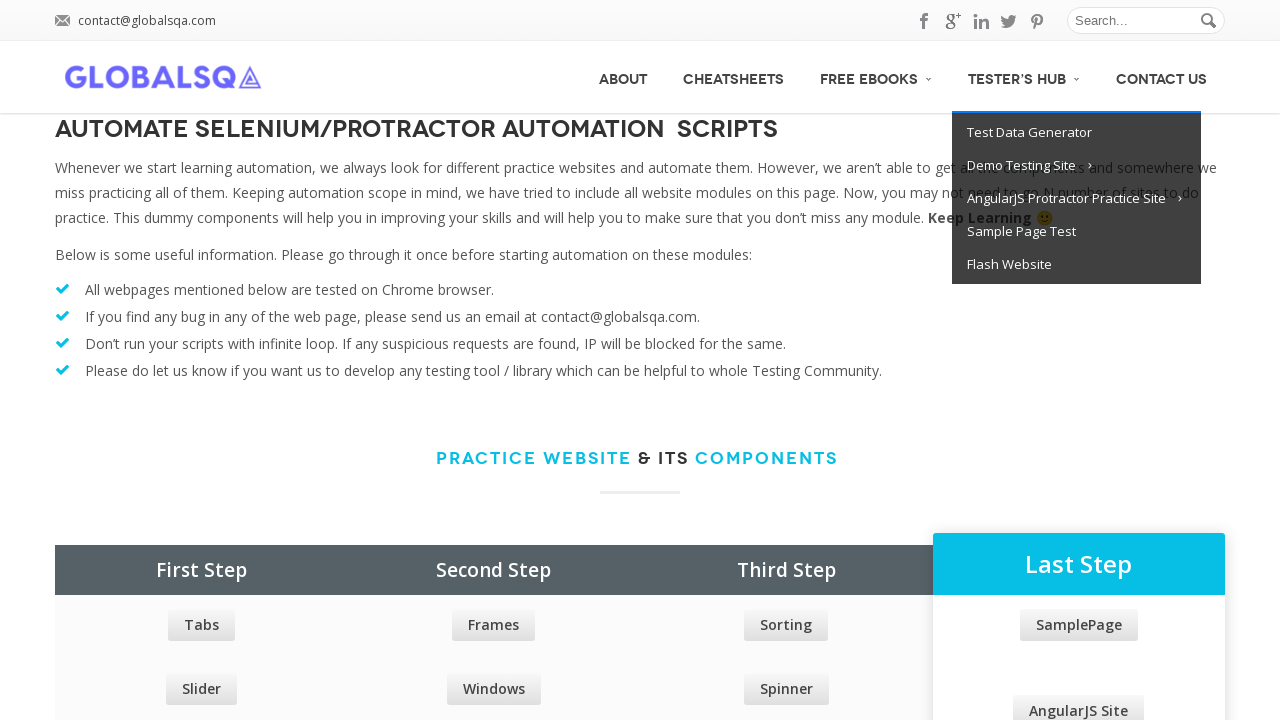

Hovered over main menu item 4 at (1162, 77) on xpath=//div[@id='menu']/ul/li/a >> nth=4
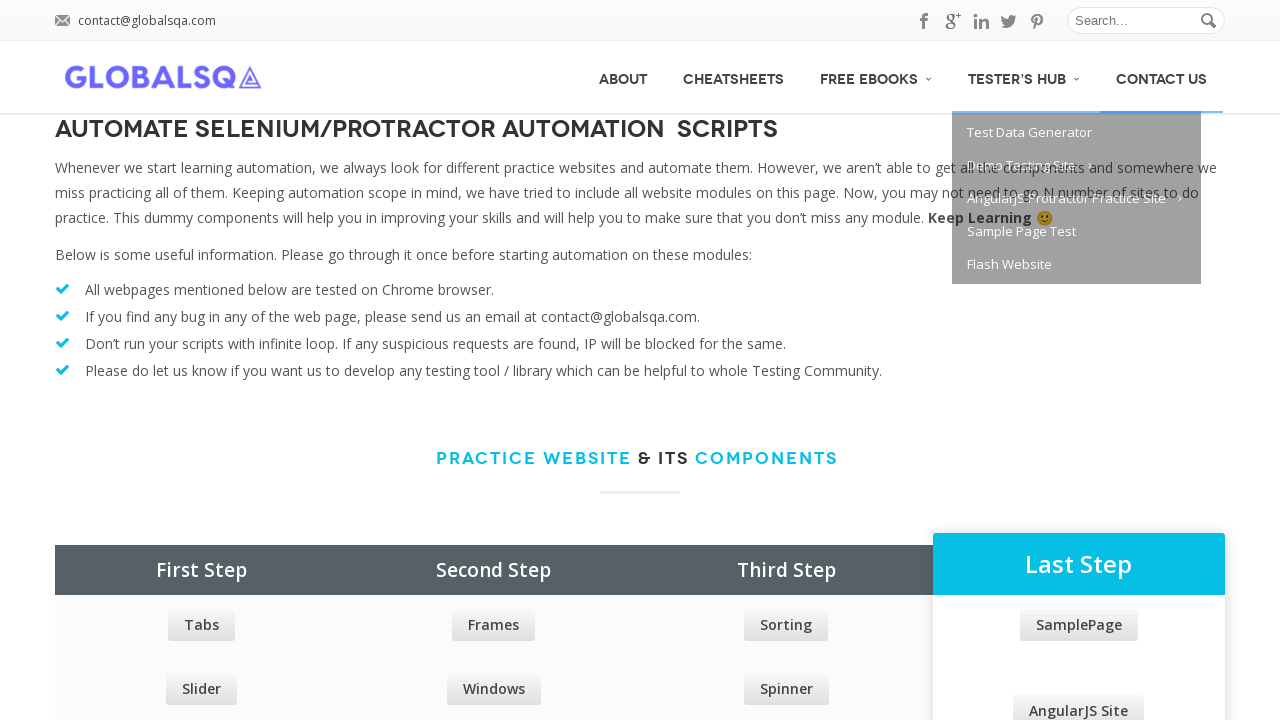

Waited 1000ms after hovering over menu item 4
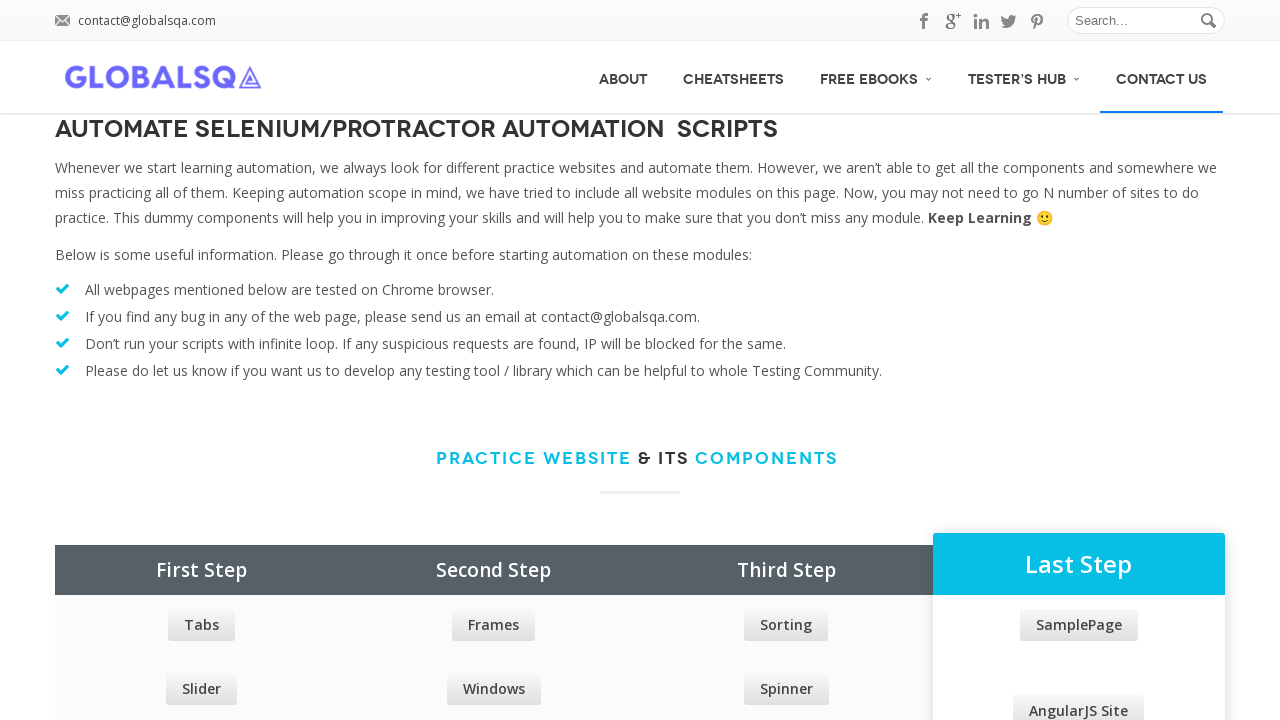

Retrieved second menu item: CheatSheets
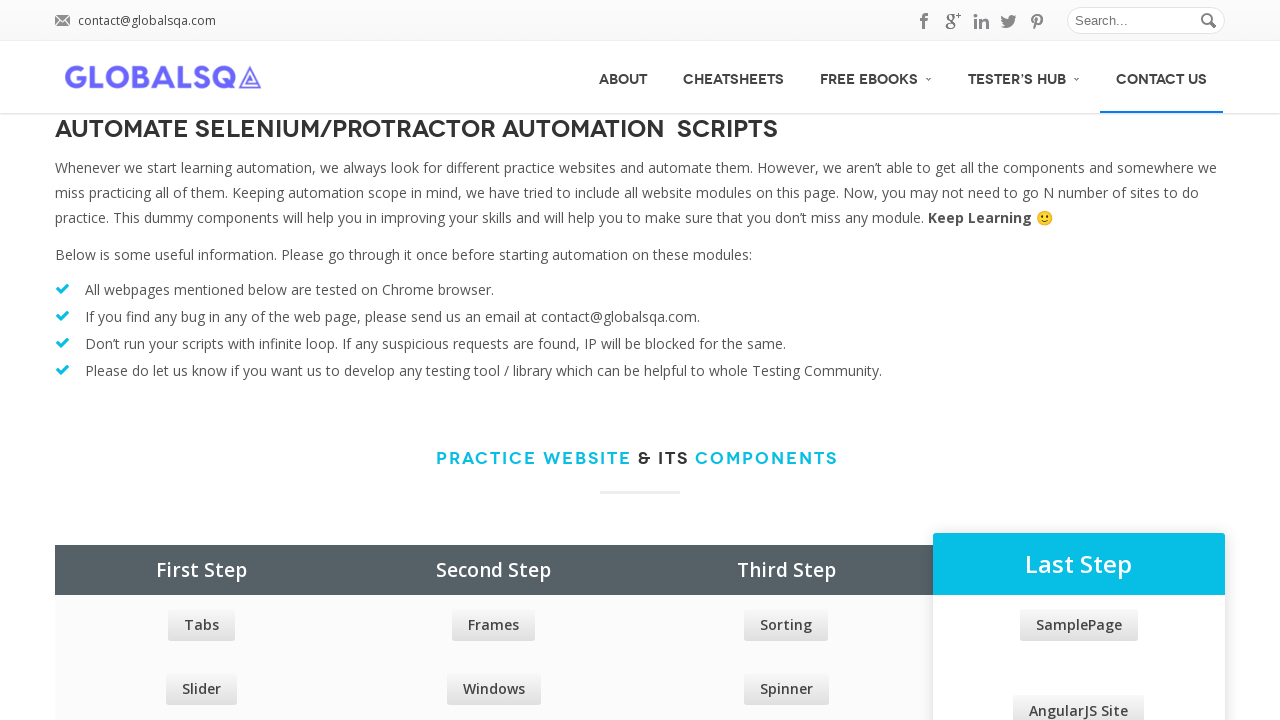

Moved mouse to second menu item with offset at (834, 77)
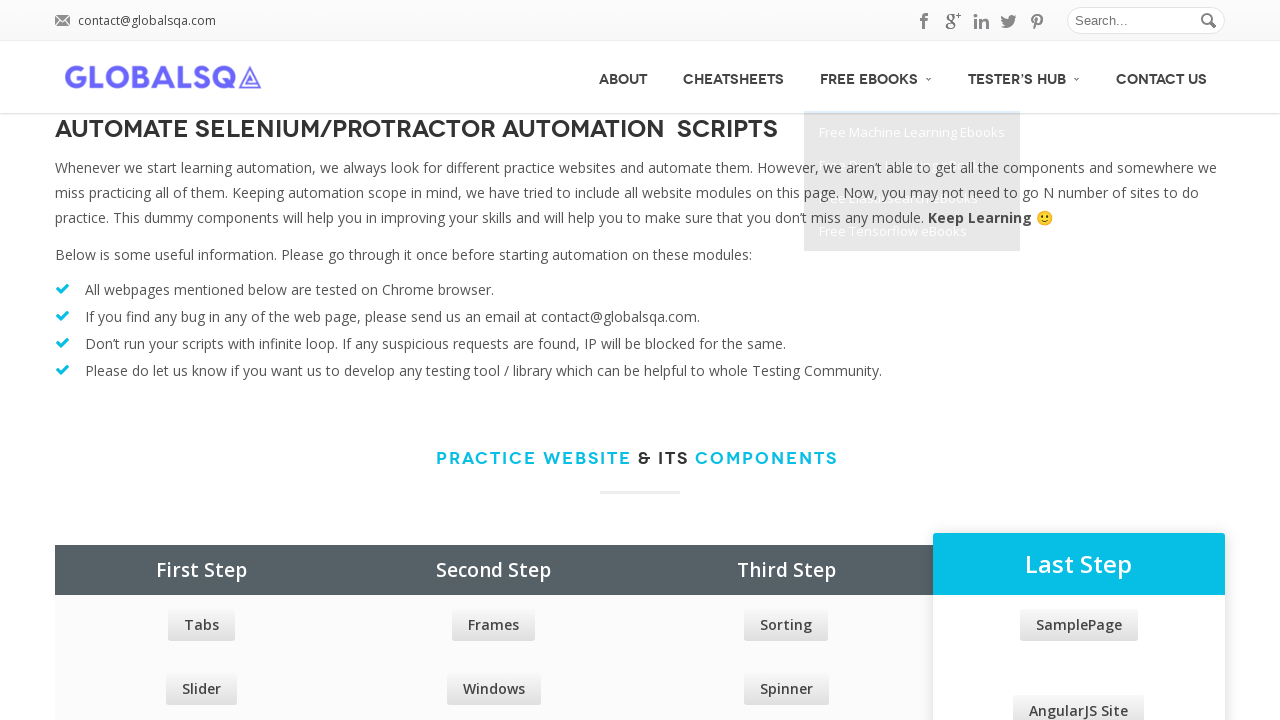

Retrieved second menu item for right-click: CheatSheets
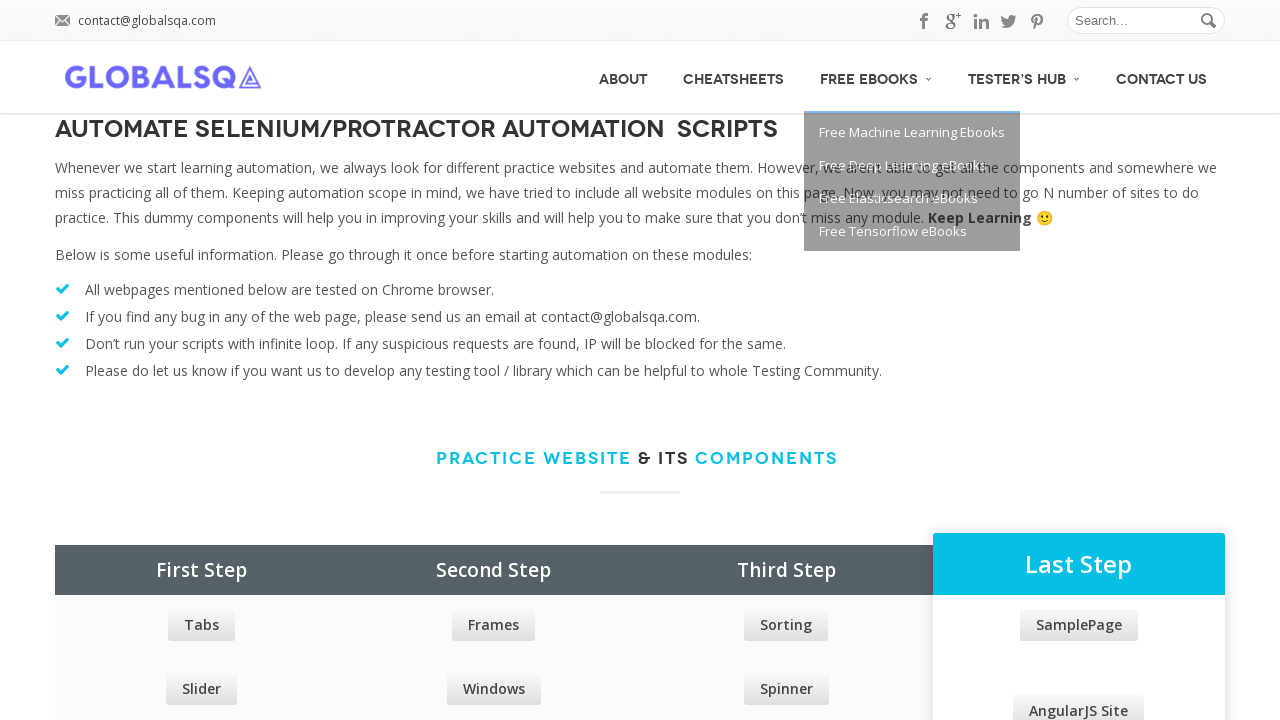

Right-clicked on second menu item at (734, 77) on xpath=//div[@id='menu']/ul/li/a >> nth=1
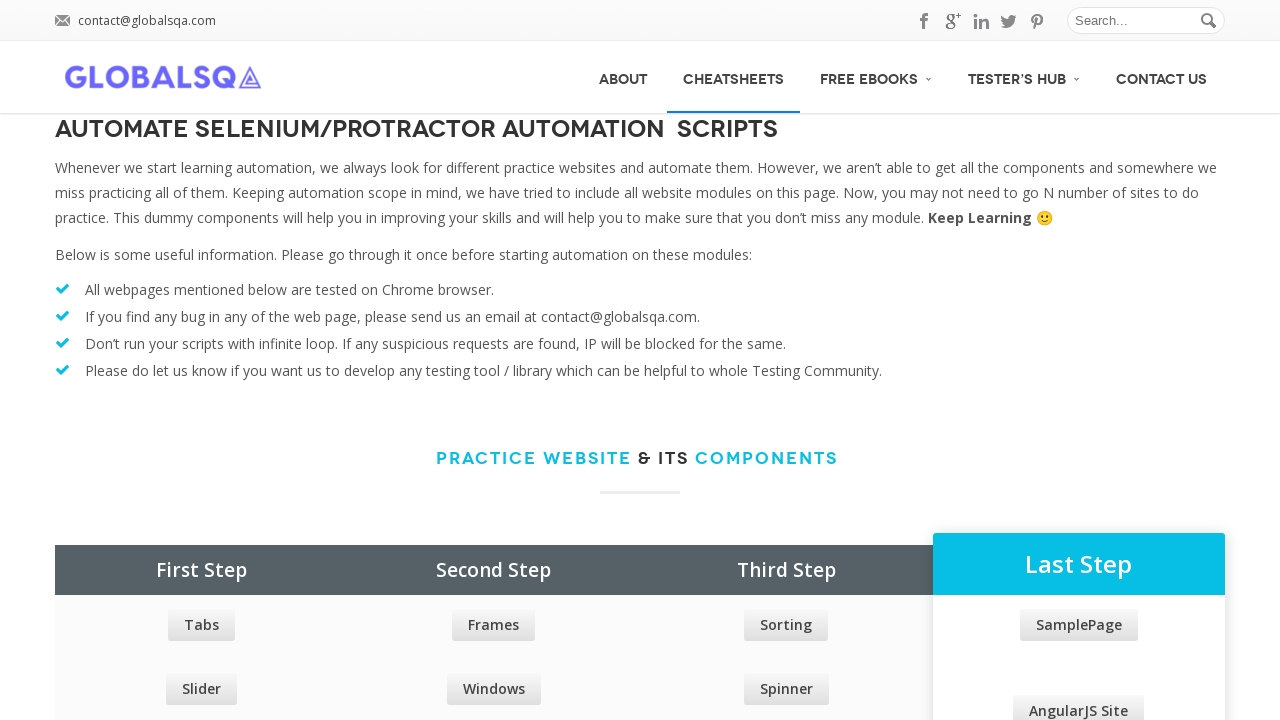

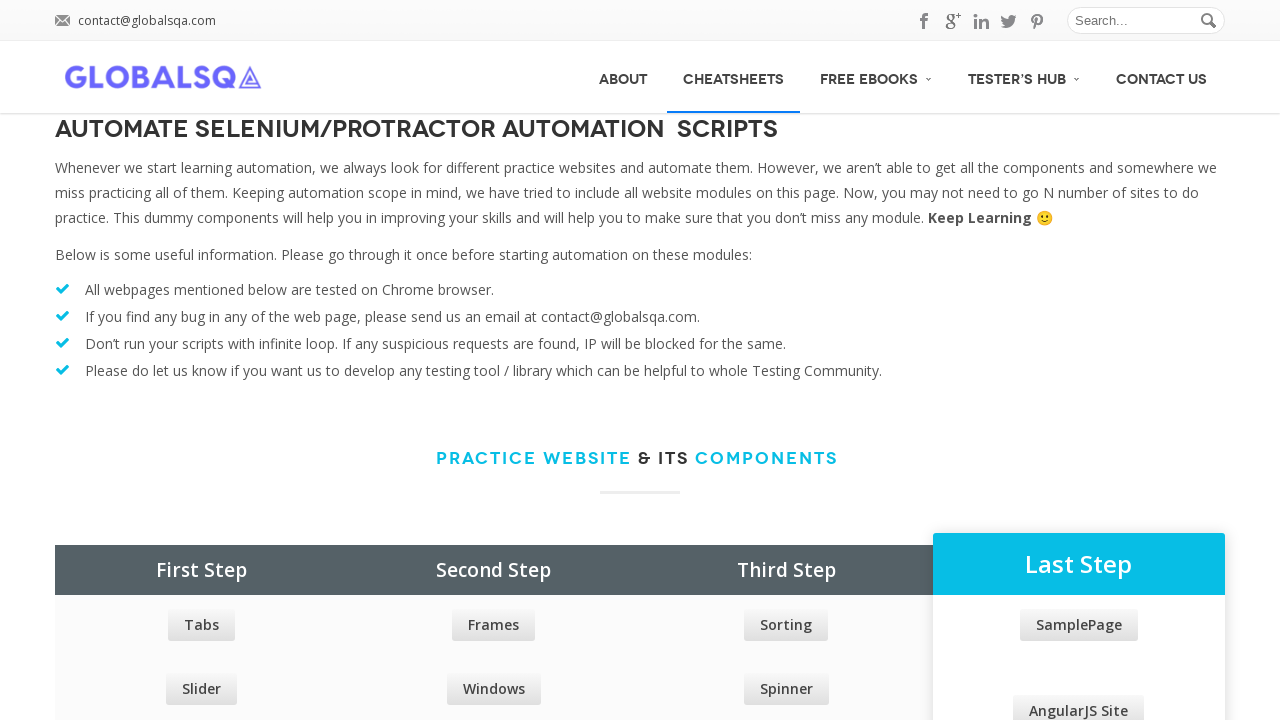